Tests interaction with fixed header table by clicking on it and scrolling within using keyboard

Starting URL: https://rahulshettyacademy.com/AutomationPractice/

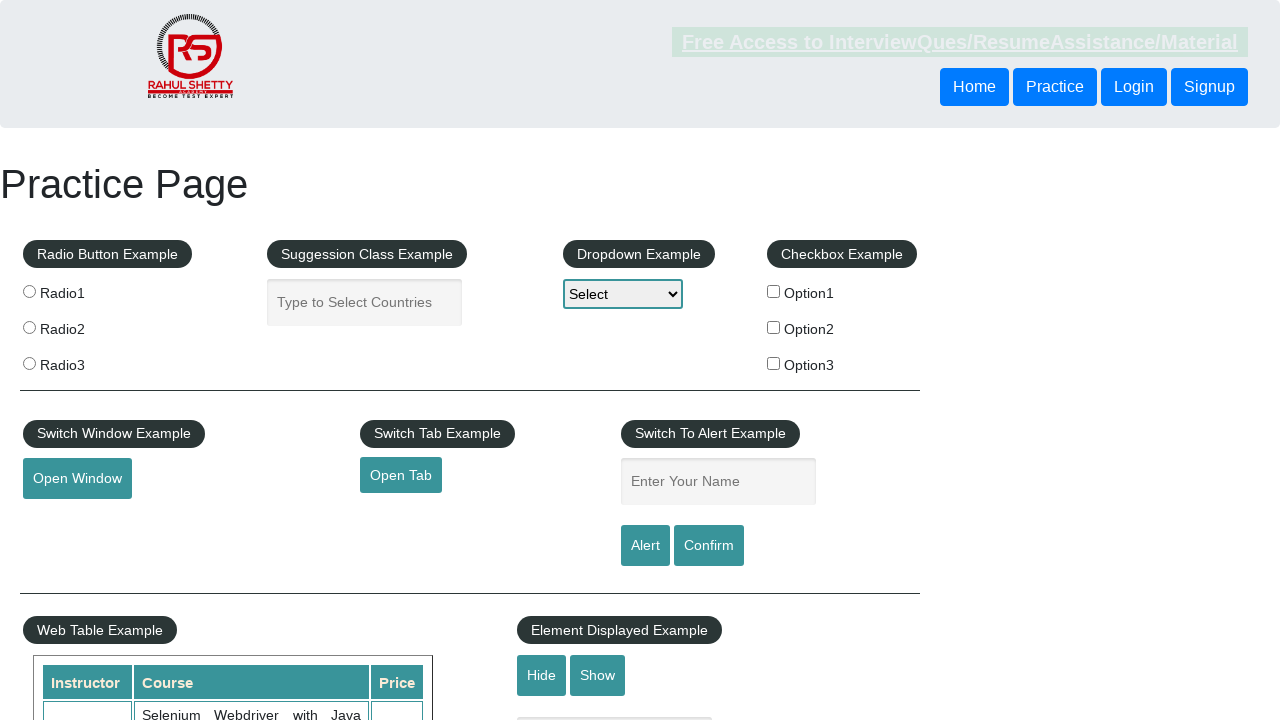

Clicked on fixed header table at (717, 360) on .tableFixHead
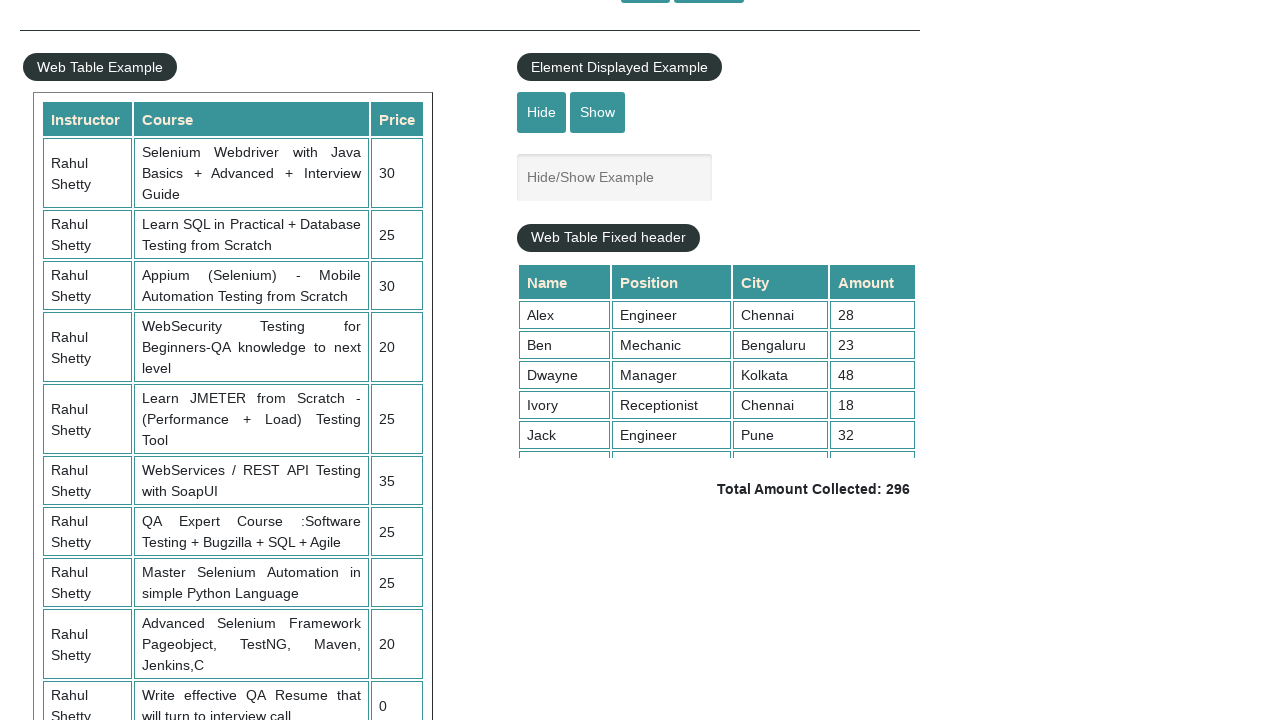

Pressed PageDown to scroll down within table
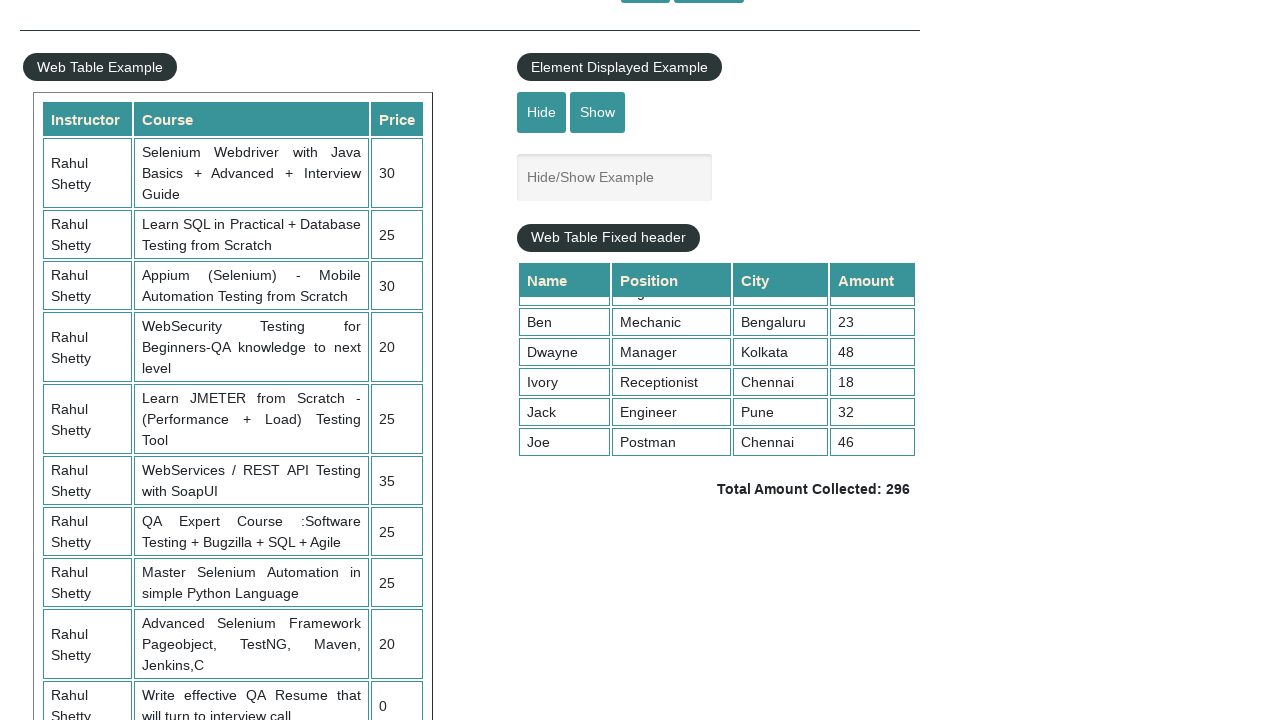

Pressed PageUp to scroll back up within table
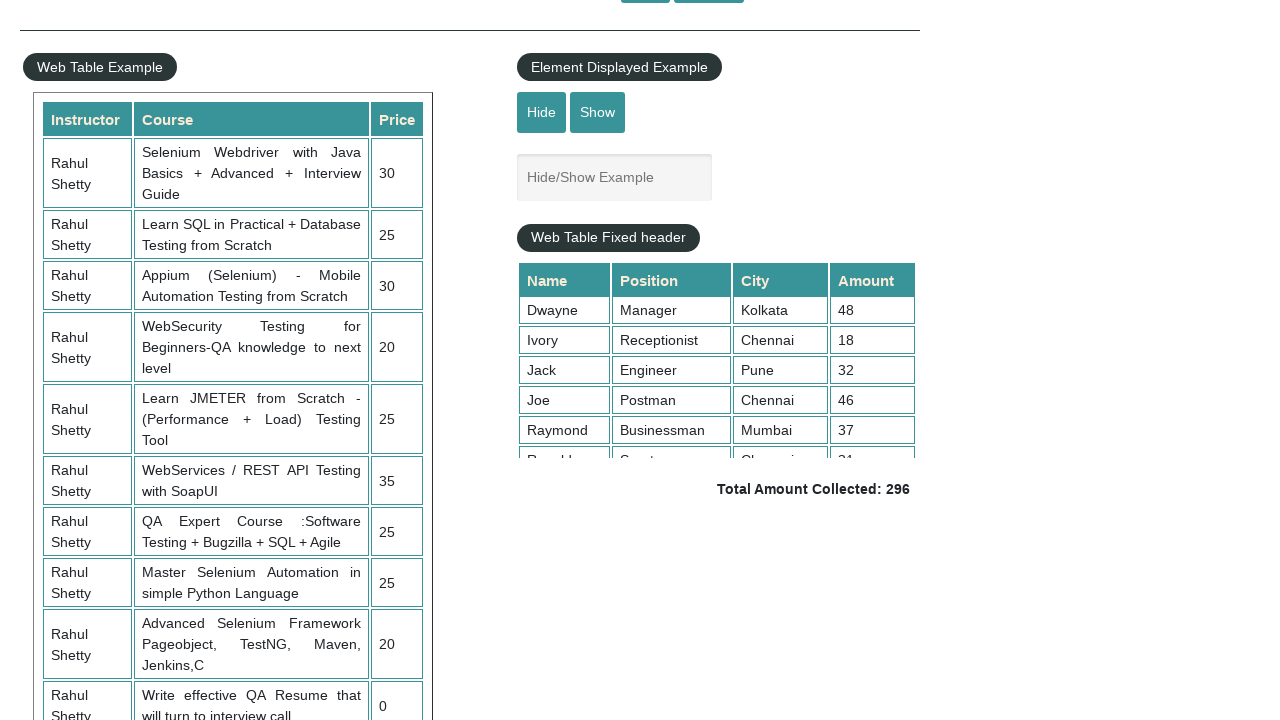

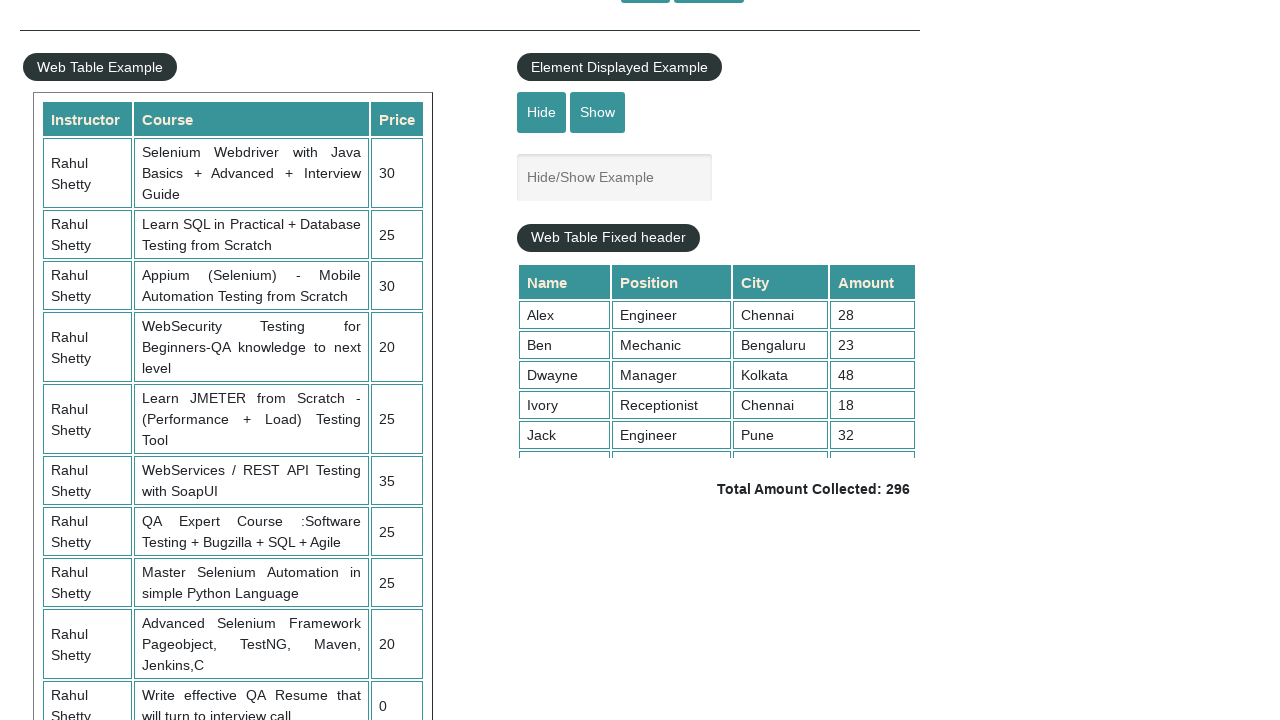